Tests drag and drop interaction by clicking and holding the small circle, moving it partially, and verifying the "Drop here." text appears on the big circle.

Starting URL: https://loopcamp.vercel.app/drag-and-drop-circles.html

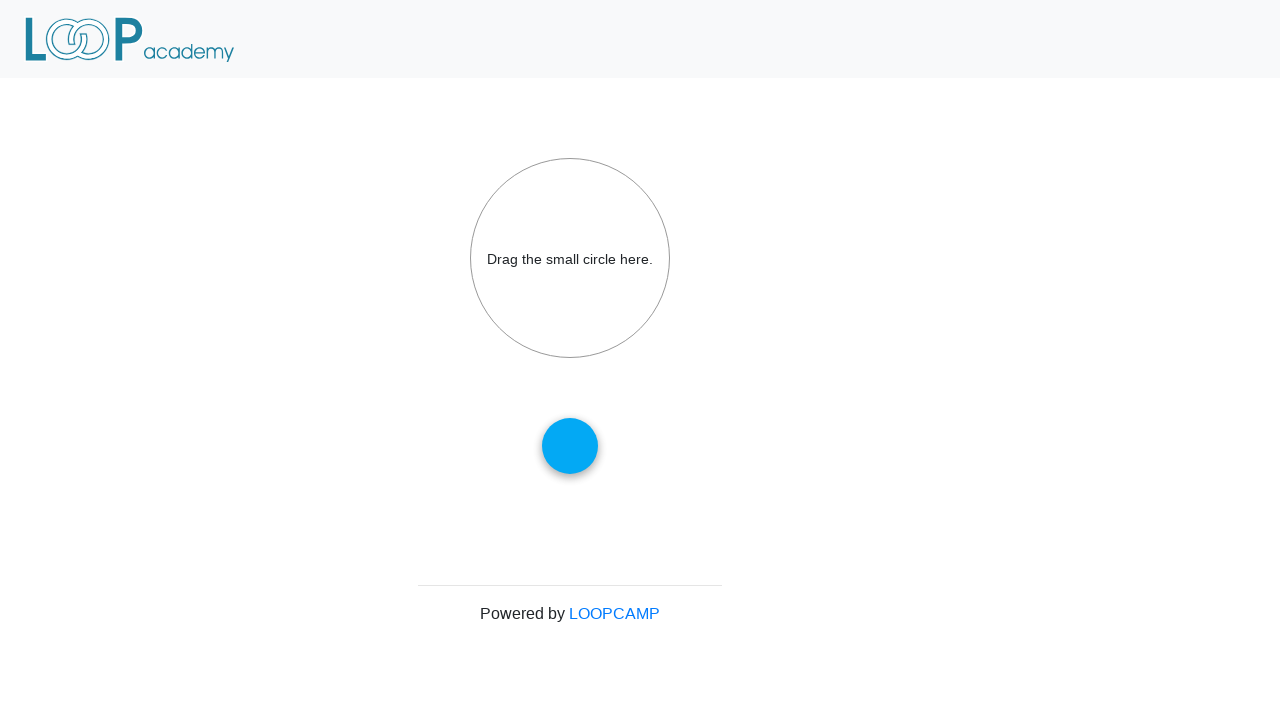

Navigated to drag and drop circles test page
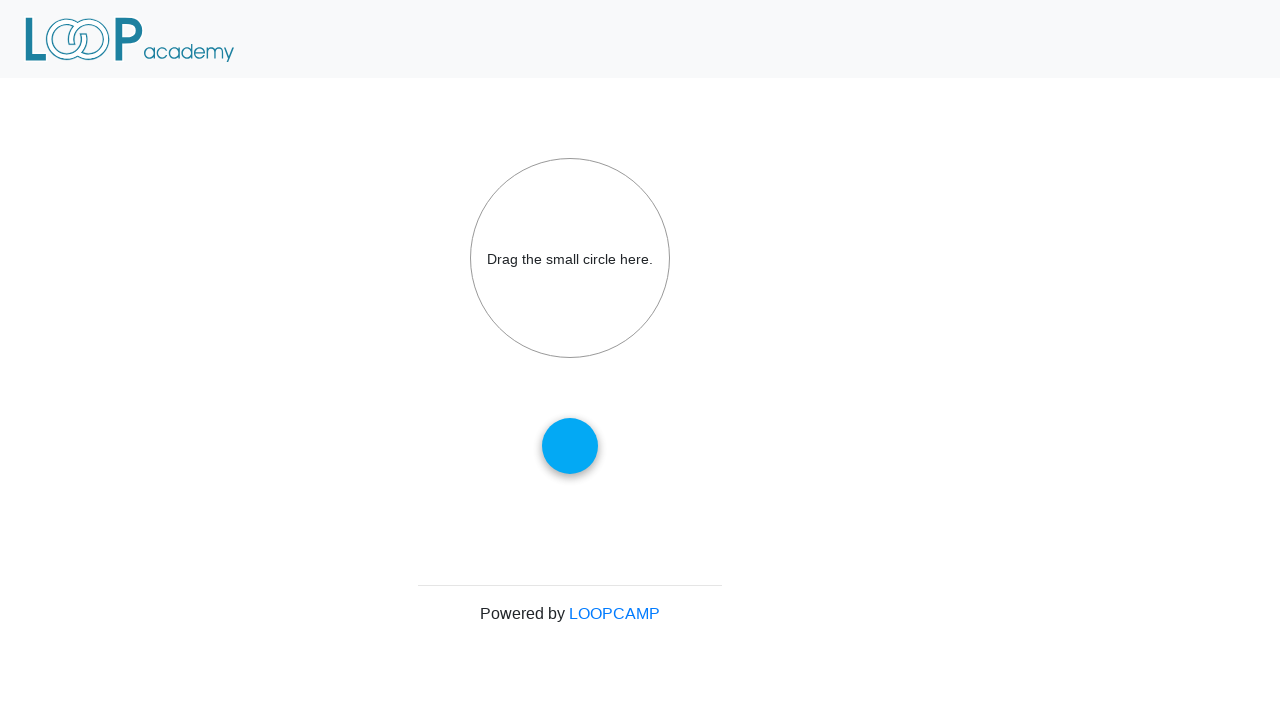

Small circle element is visible
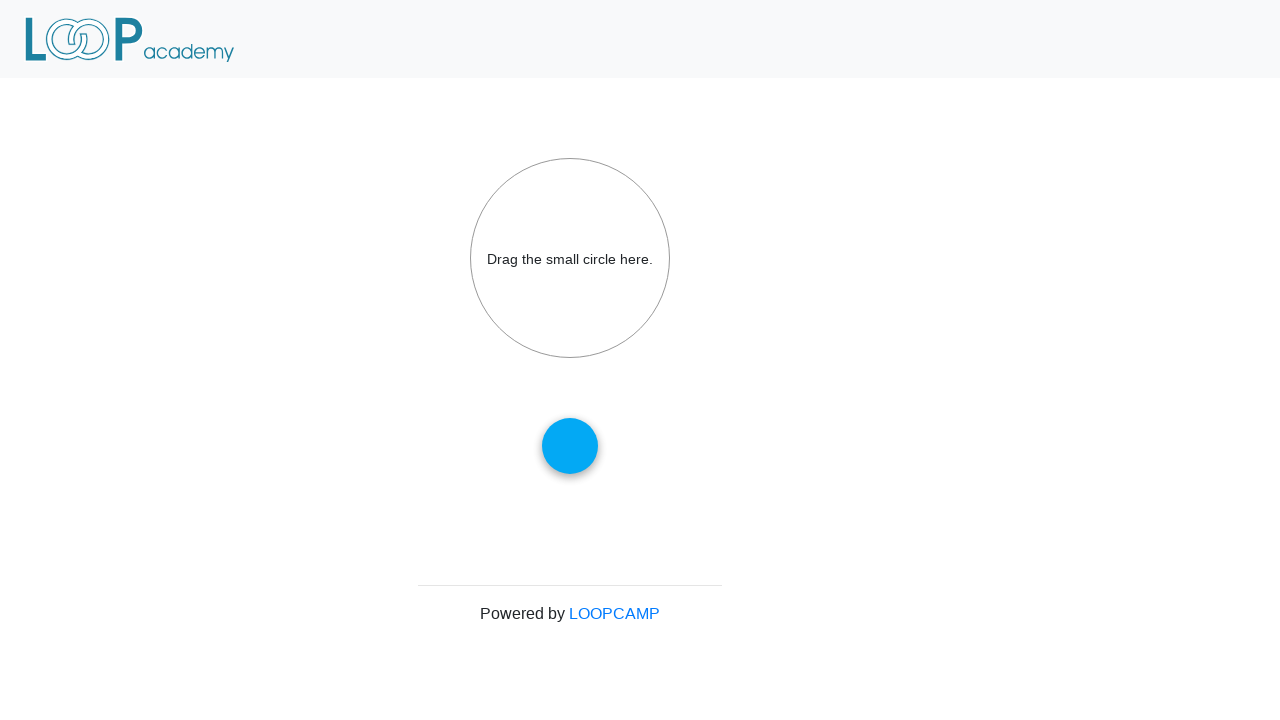

Hovered over small circle at (570, 446) on #draggable
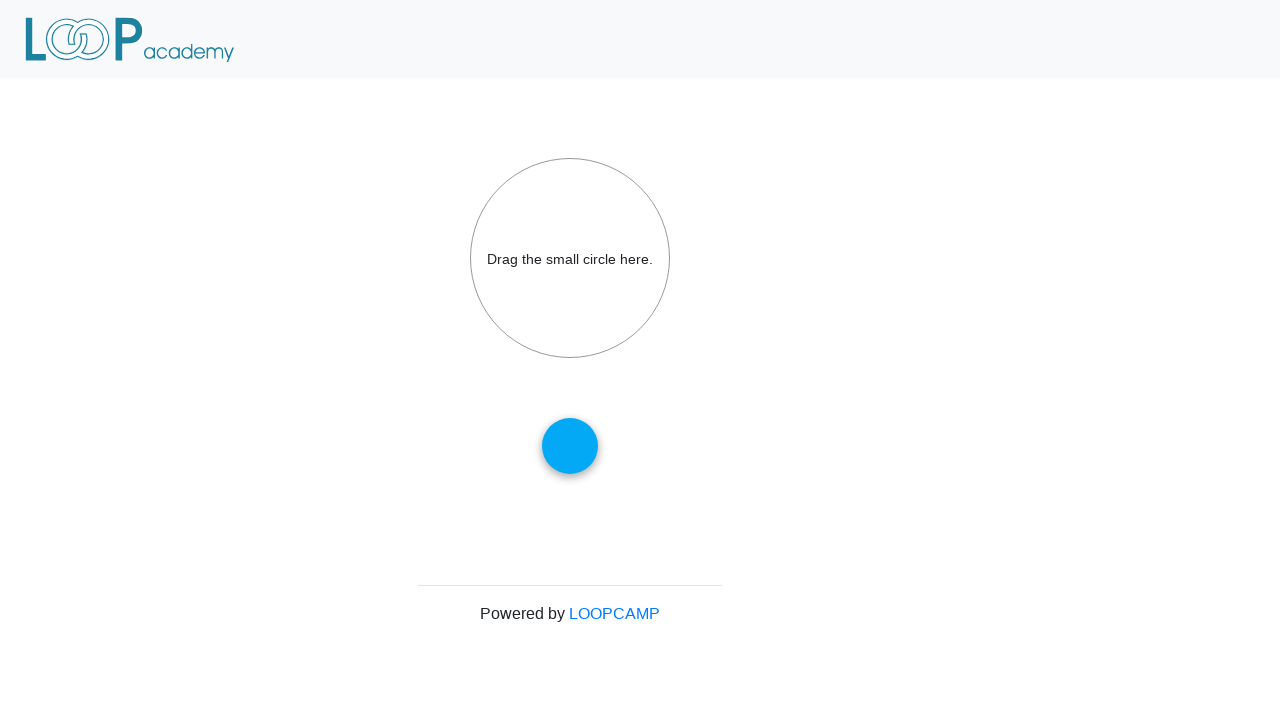

Mouse button pressed down on small circle at (570, 446)
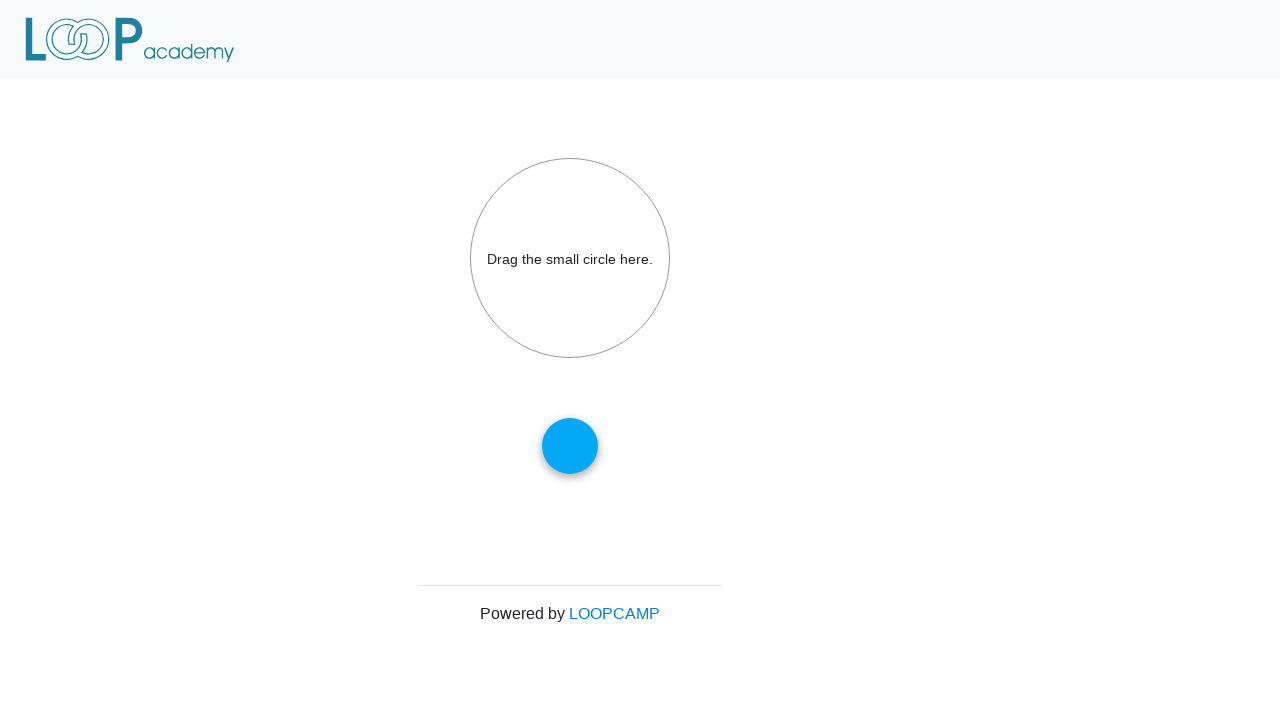

Moved mouse by offset (100, 100) in 5 steps while holding small circle at (100, 100)
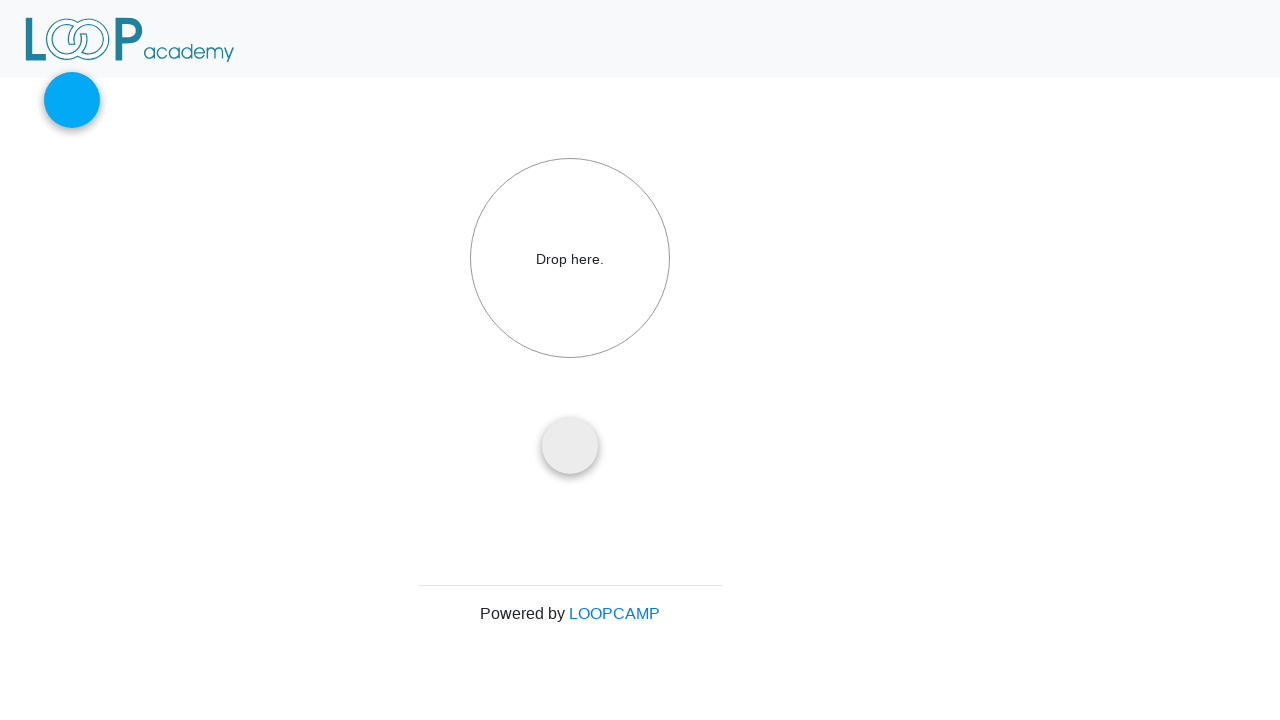

Waited 500ms for UI to update
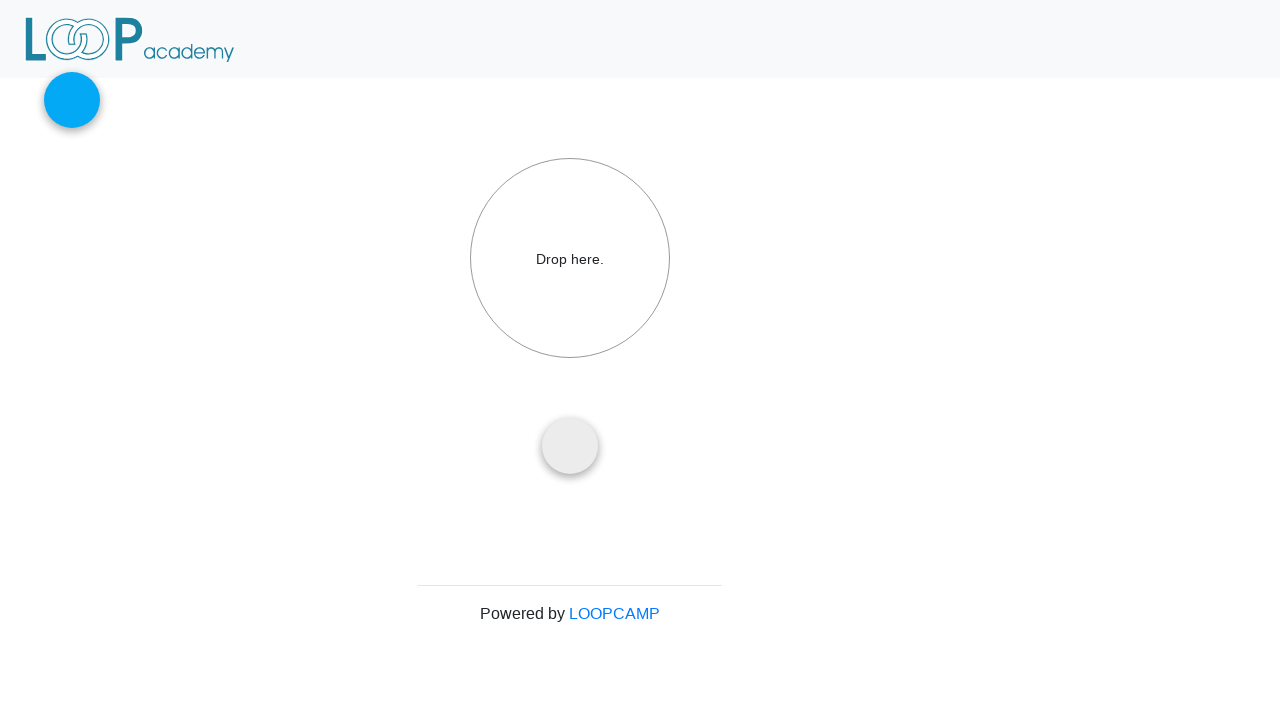

Retrieved text from big circle: 'Drop here.'
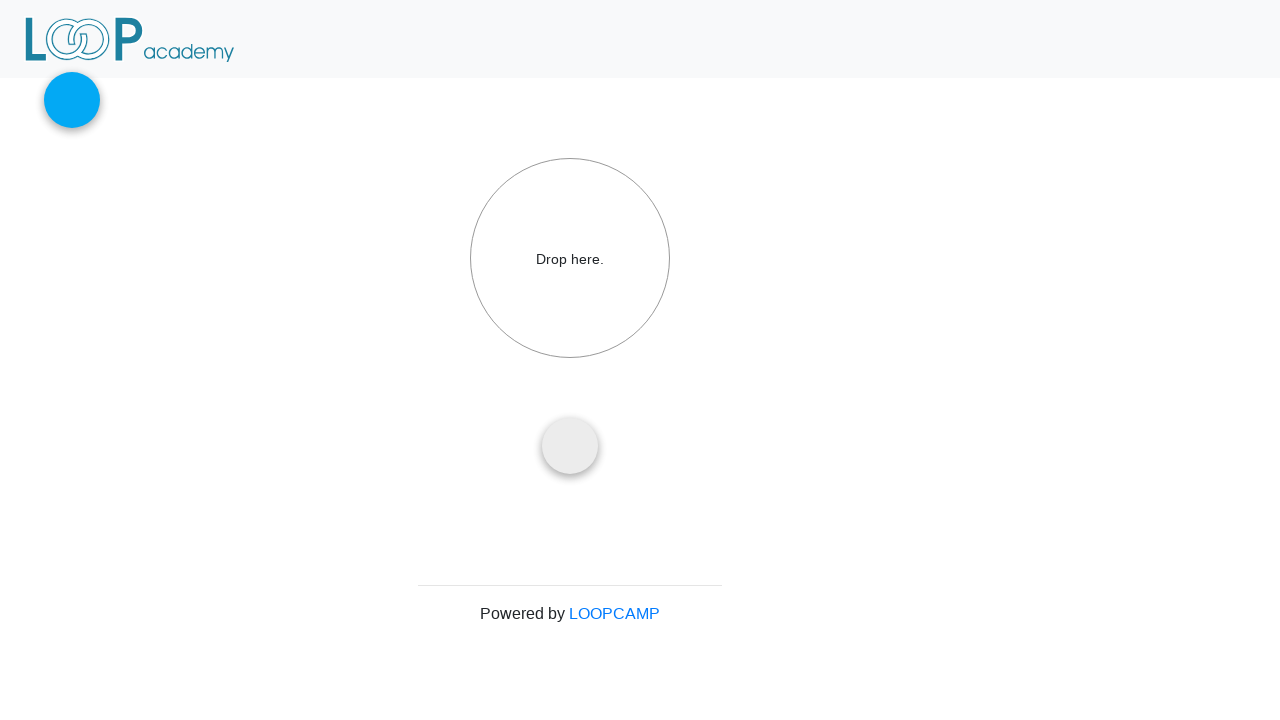

Verified 'Drop here.' text appears on big circle
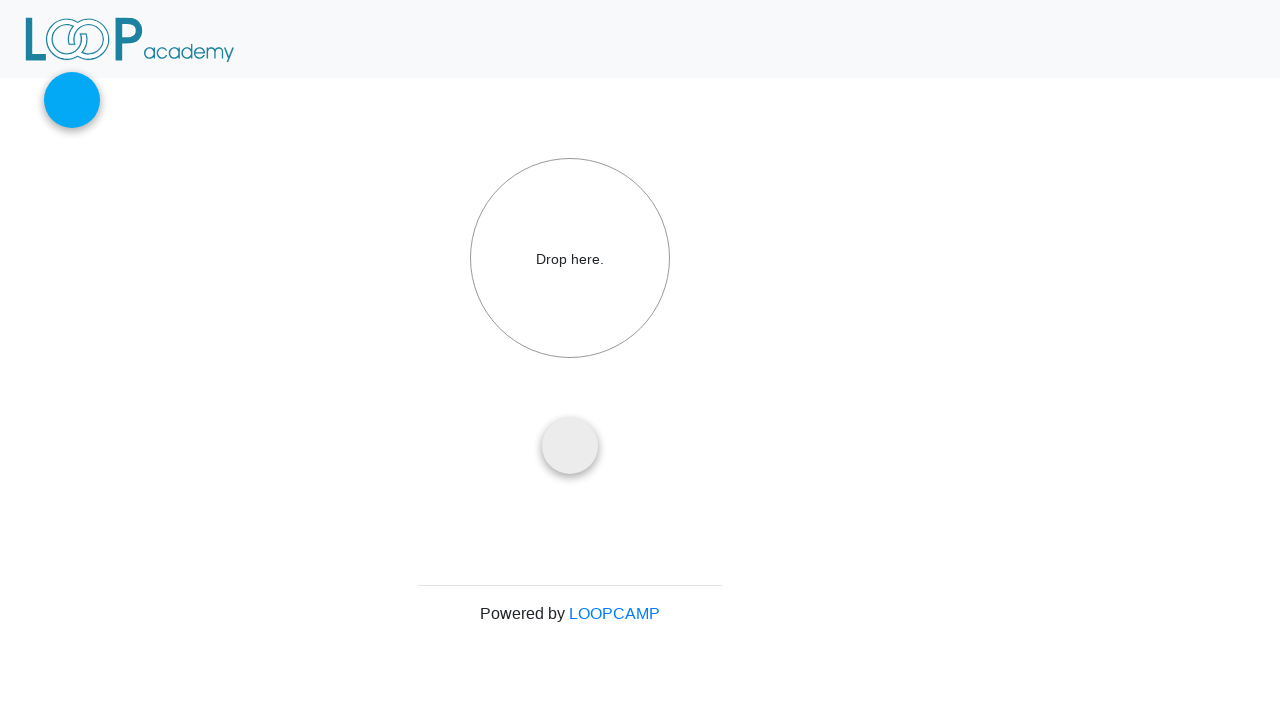

Released mouse button at (100, 100)
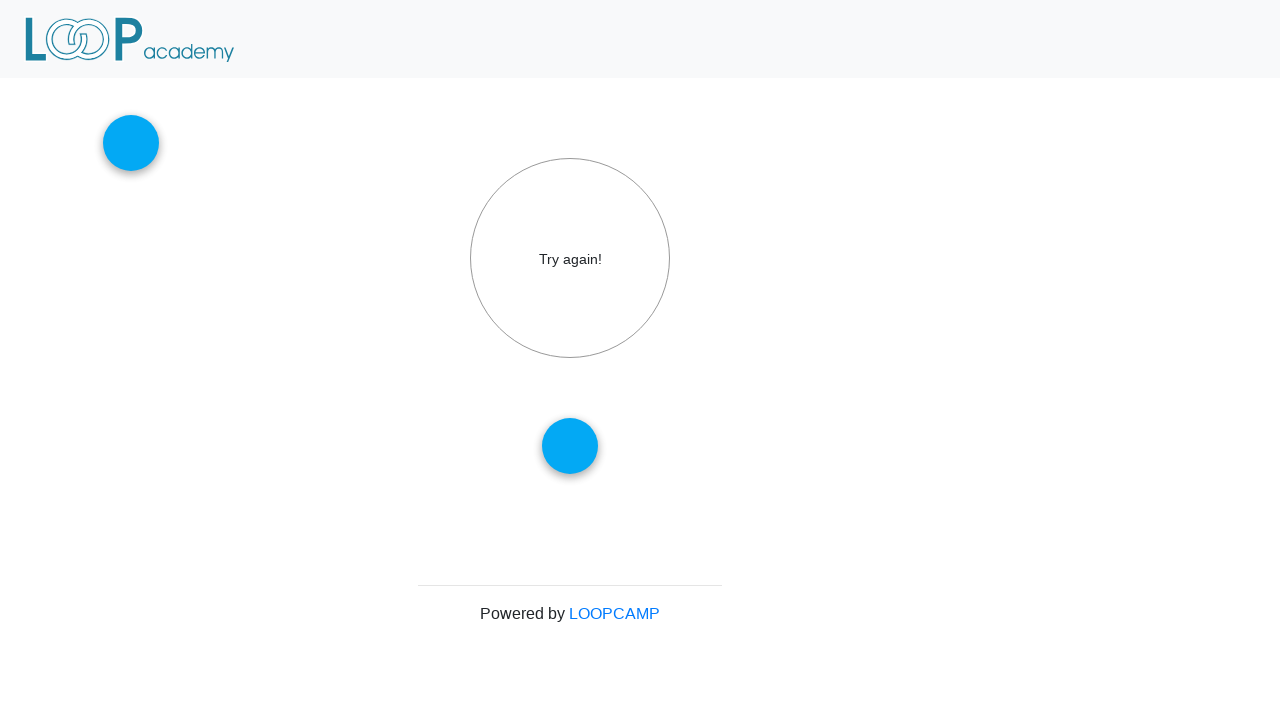

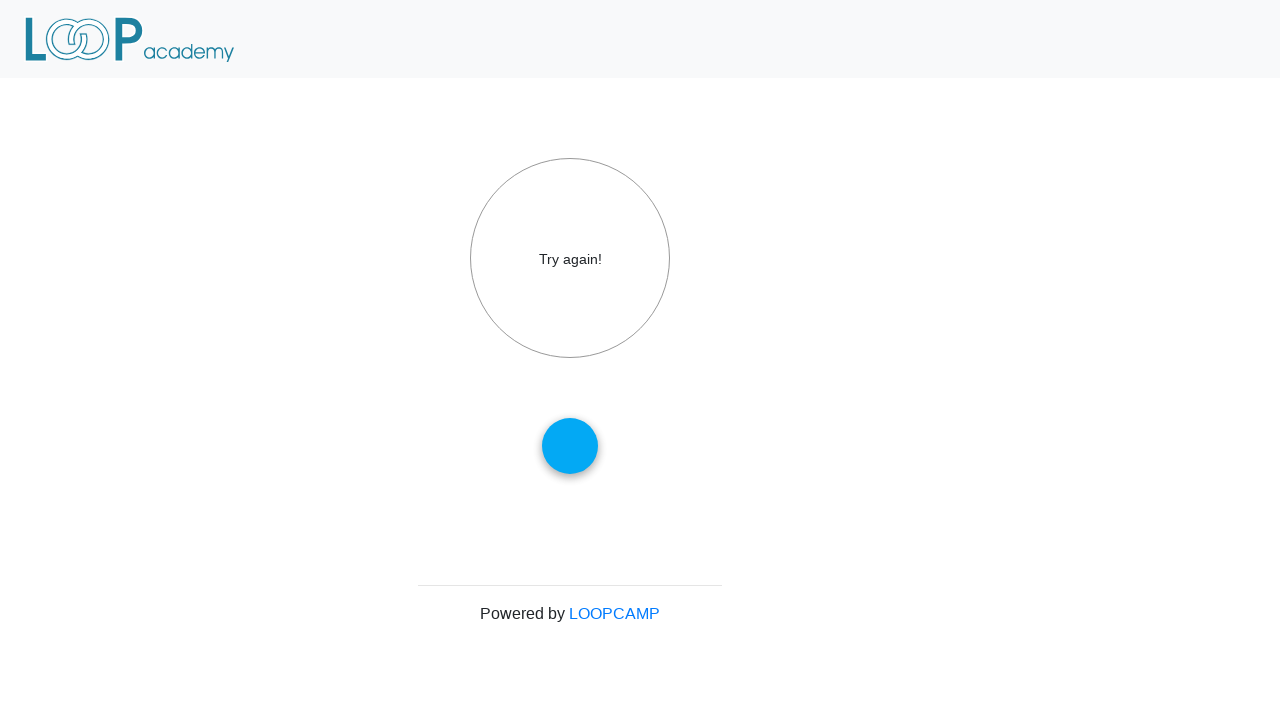